Tests JavaScript prompt dialog by clicking the prompt button, dismissing it (null), and verifying the result message

Starting URL: https://the-internet.herokuapp.com/javascript_alerts

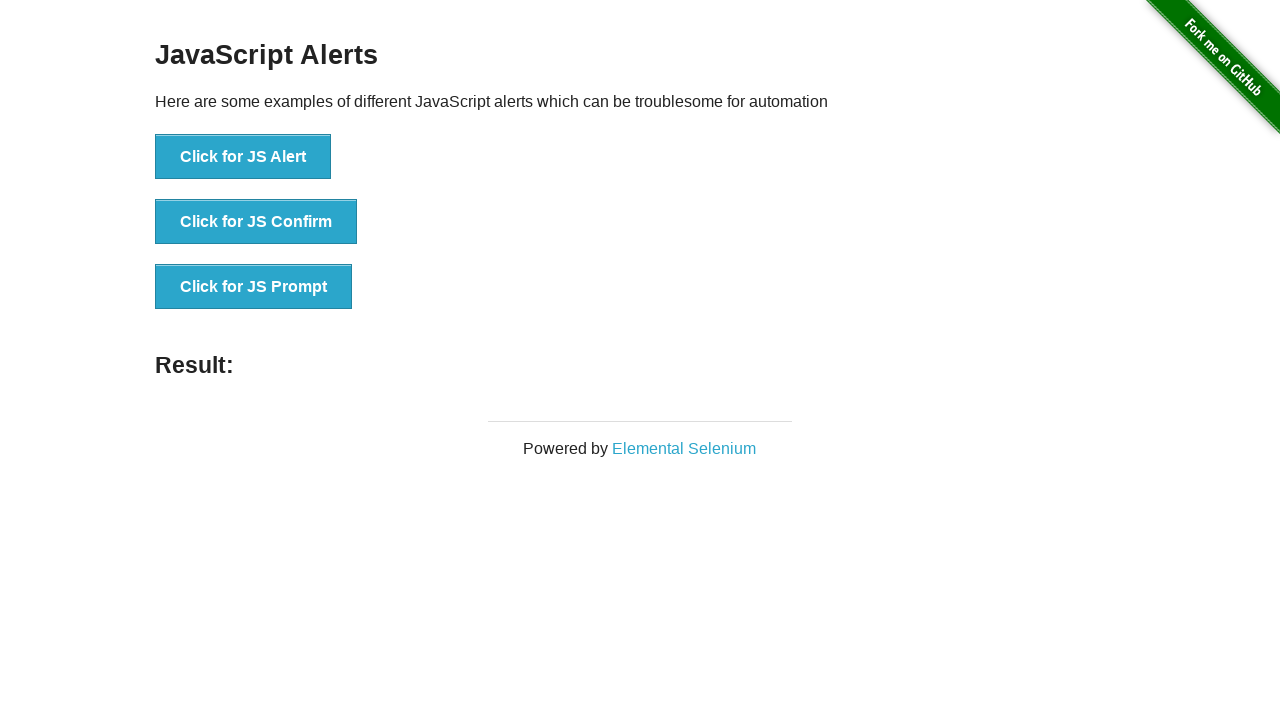

Set up dialog handler to dismiss prompt dialog
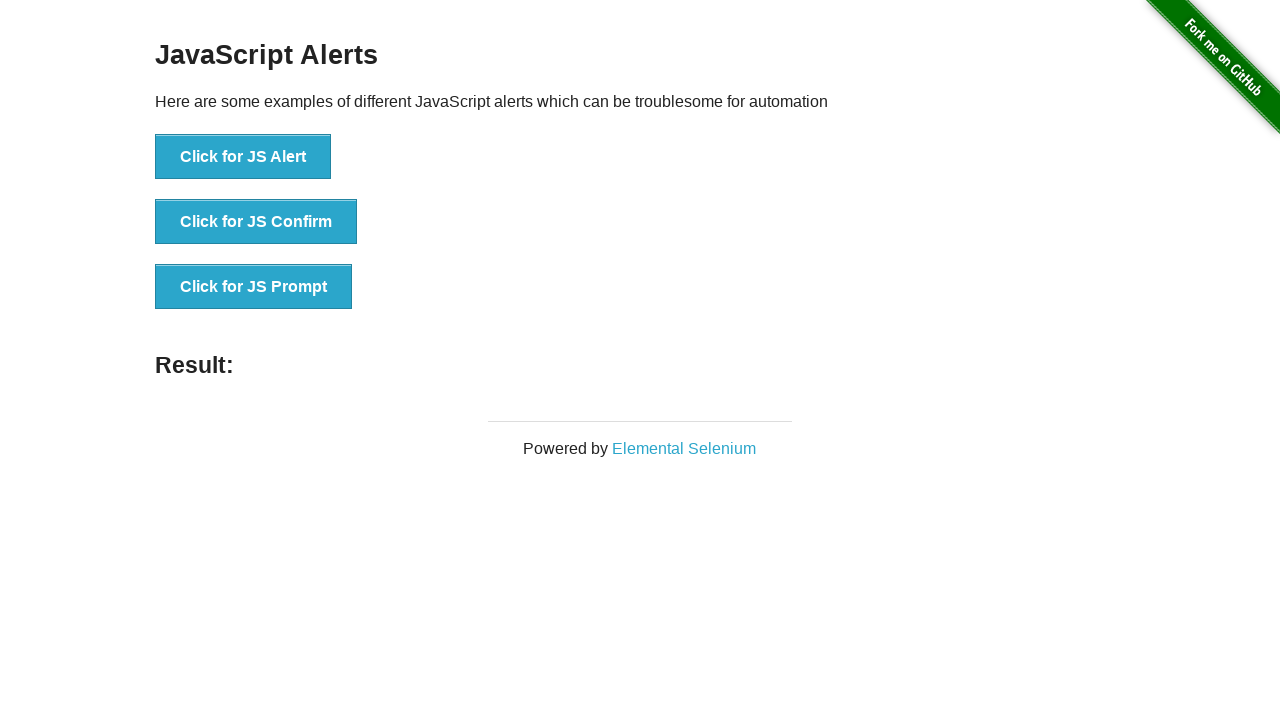

Clicked the JavaScript prompt button at (254, 287) on [onclick="jsPrompt()"]
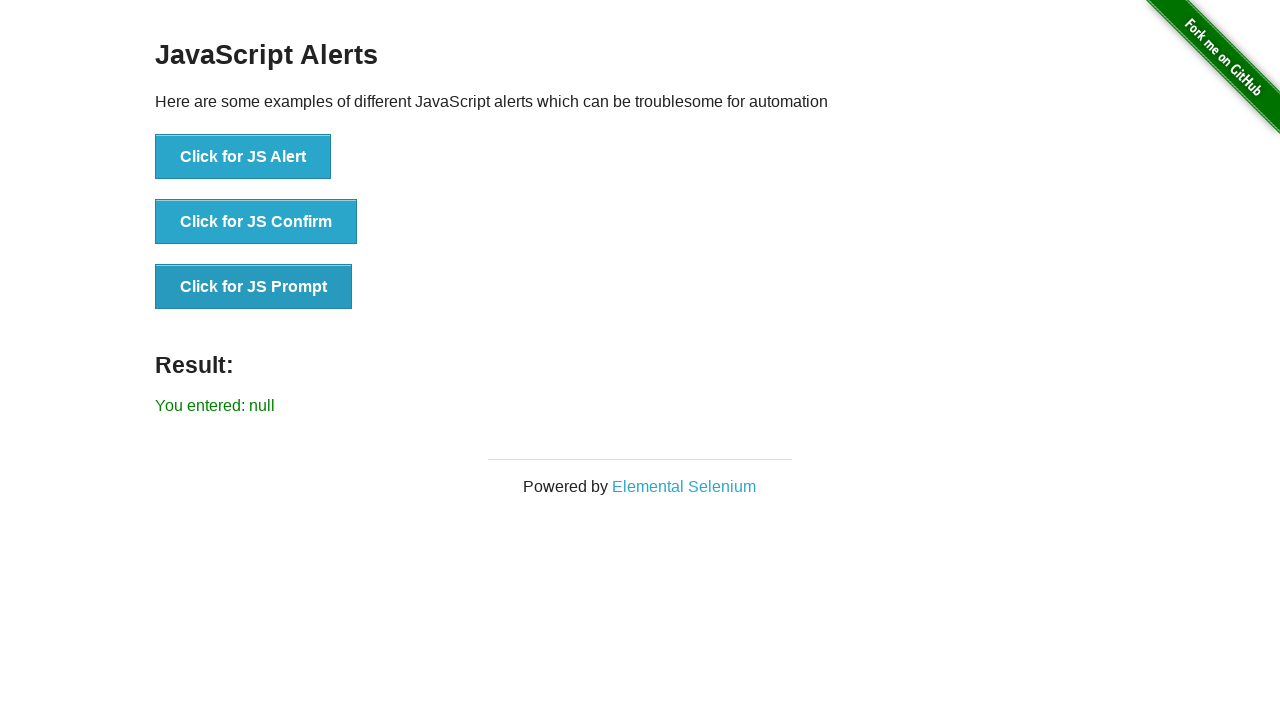

Verified result message displays 'You entered: null'
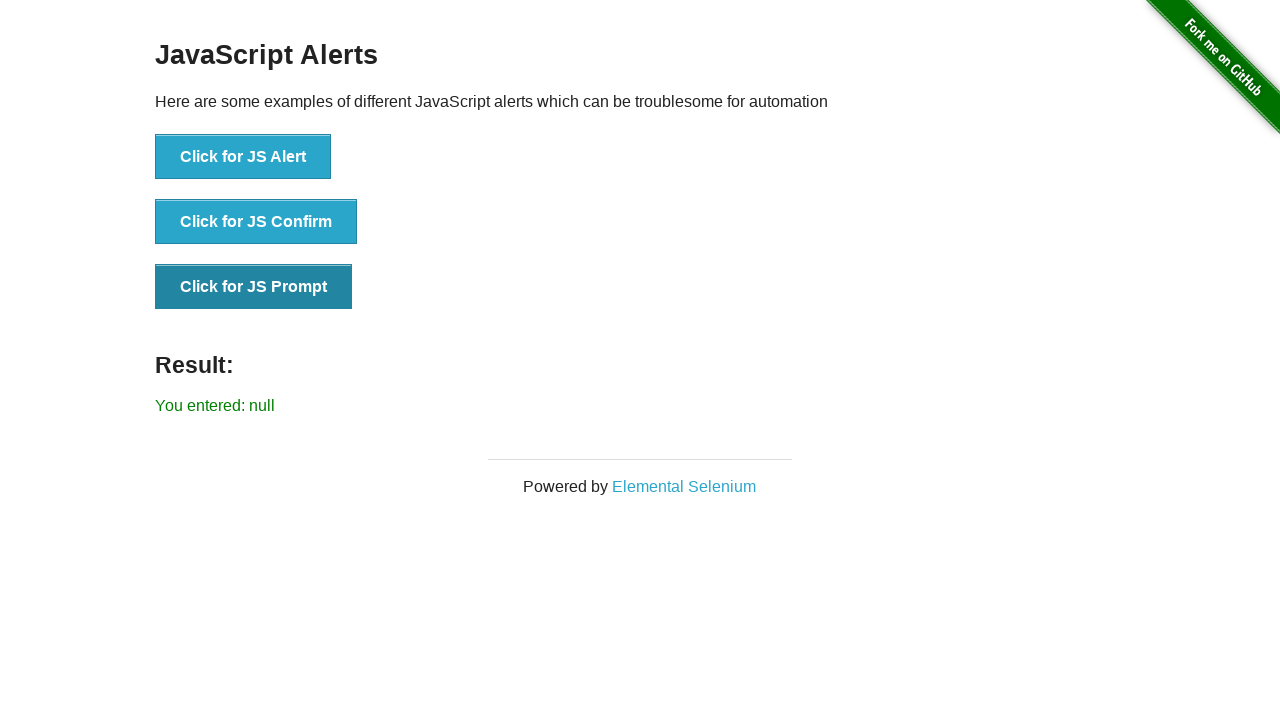

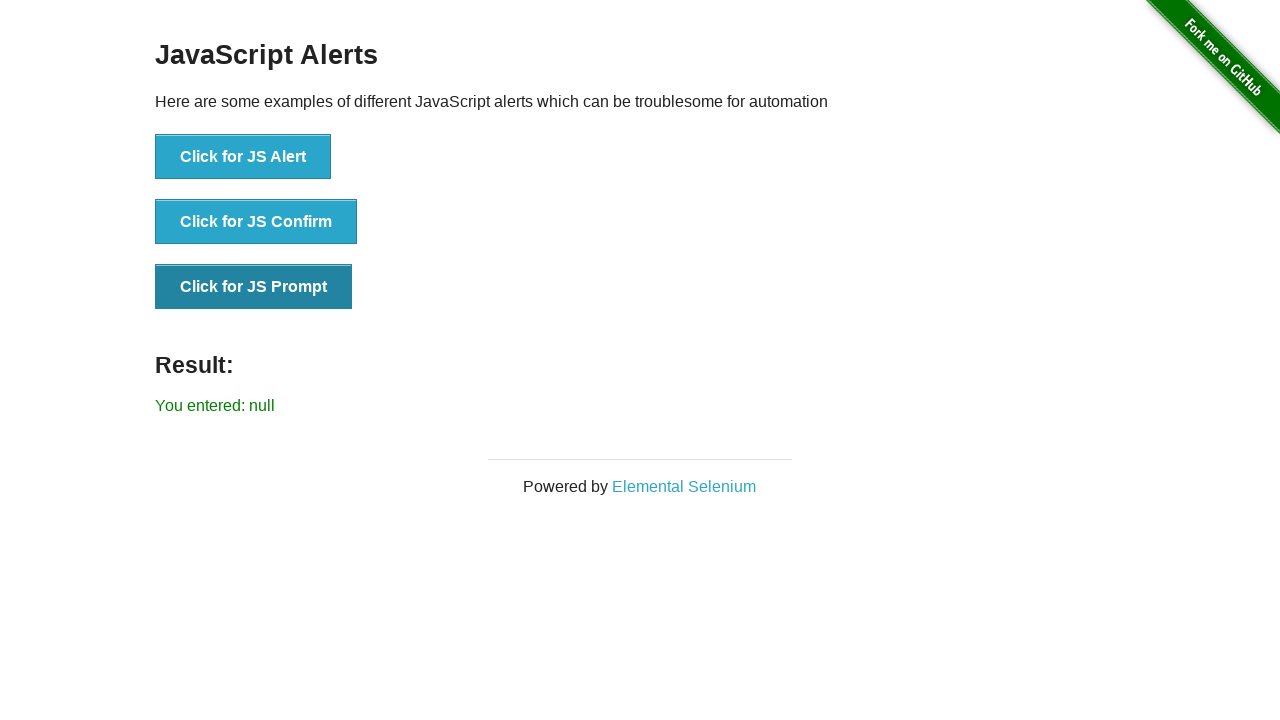